Tests adding a new customer to the banking application by filling out the customer form with first name, last name, and post code, then verifying the alert confirmation

Starting URL: https://www.globalsqa.com/angularJs-protractor/BankingProject/#/manager/addCust

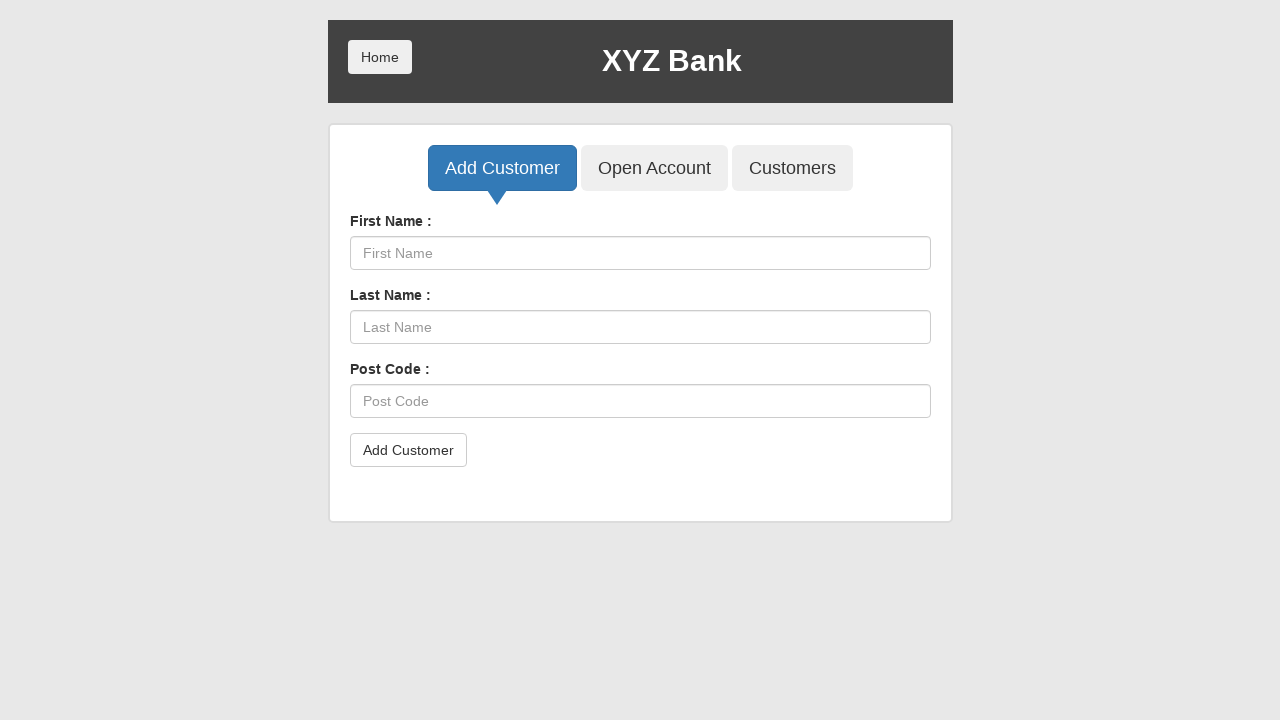

Clicked First Name input field at (640, 253) on xpath=//input[@placeholder="First Name"]
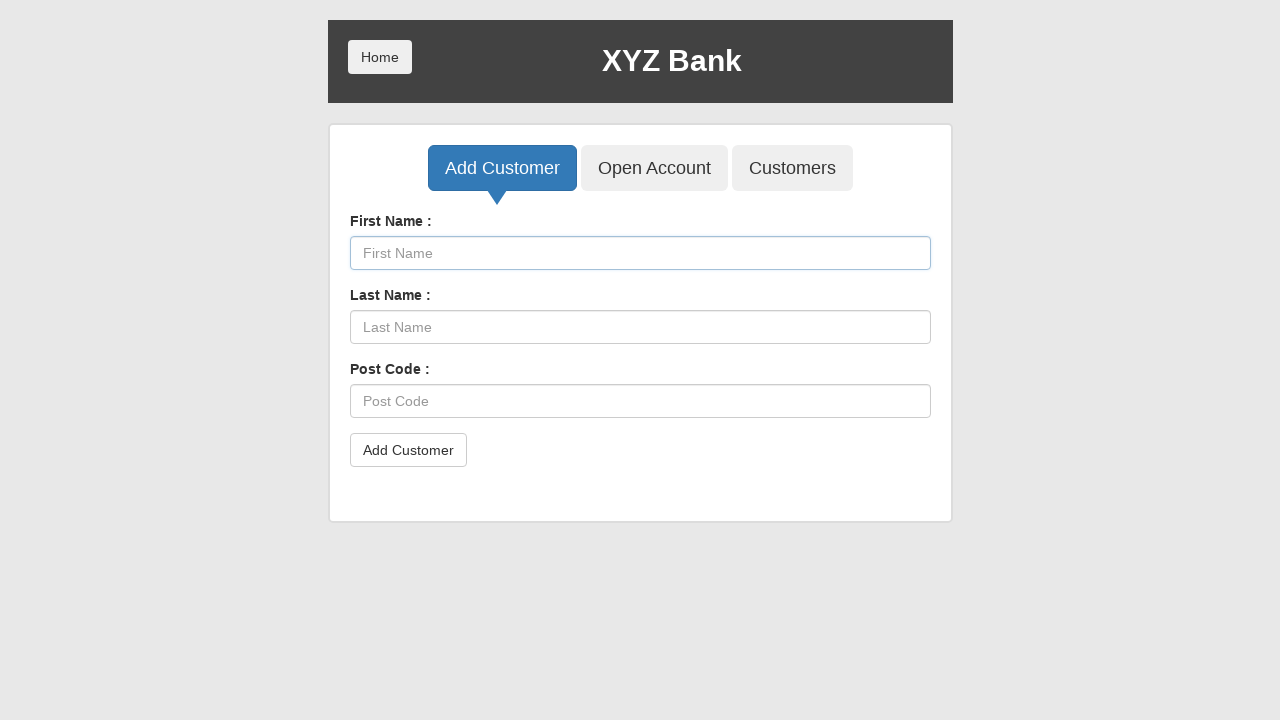

Filled First Name field with 'Erick' on xpath=//input[@placeholder="First Name"]
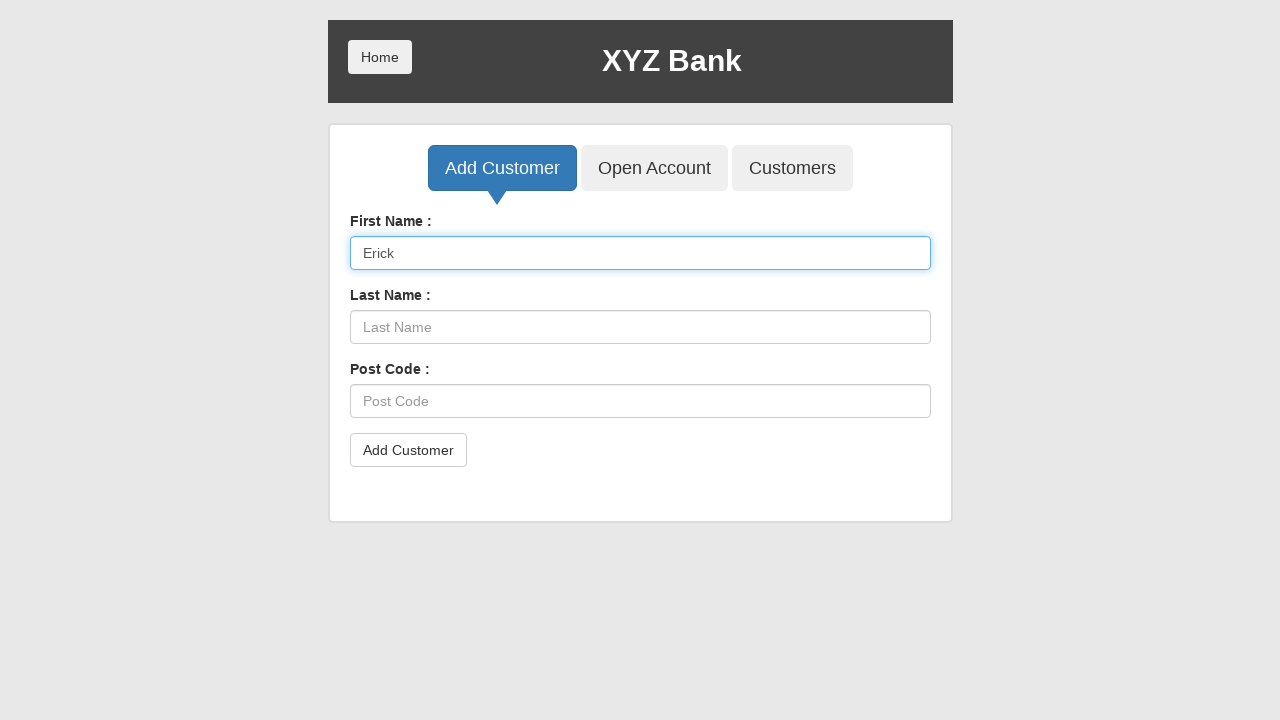

Clicked Last Name input field at (640, 327) on xpath=//input[@placeholder="Last Name"]
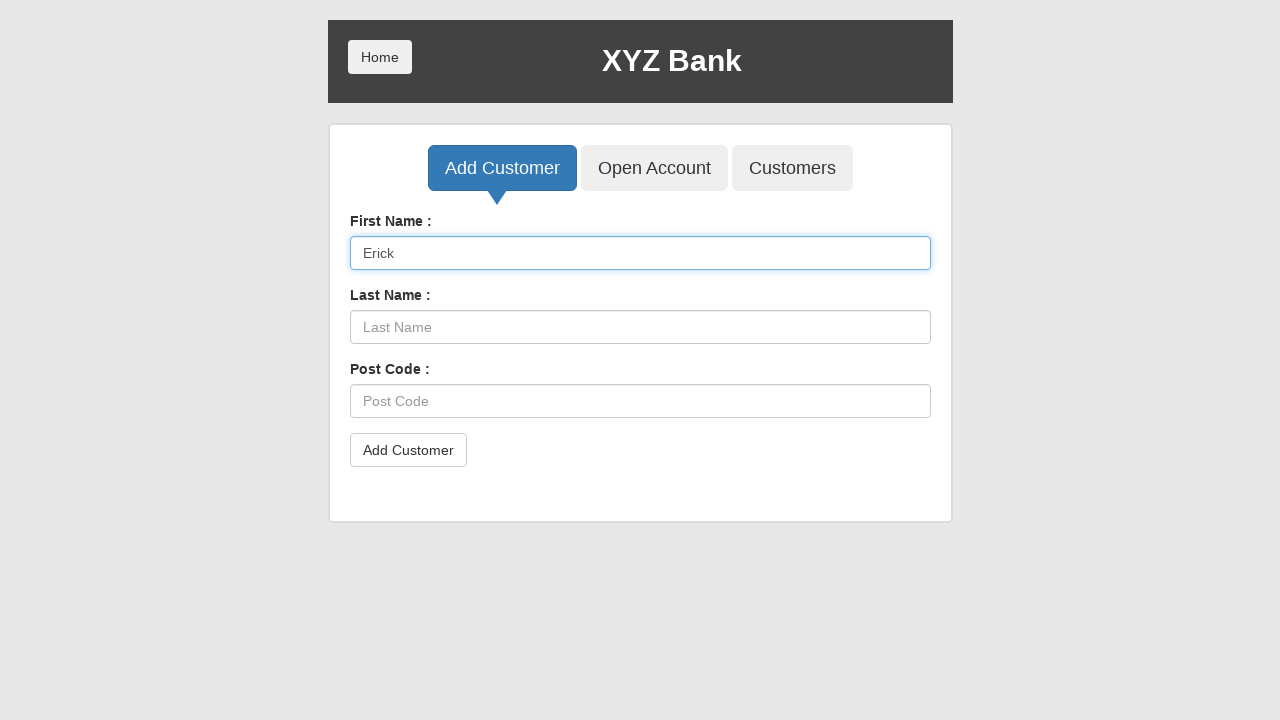

Filled Last Name field with 'Shiva' on xpath=//input[@placeholder="Last Name"]
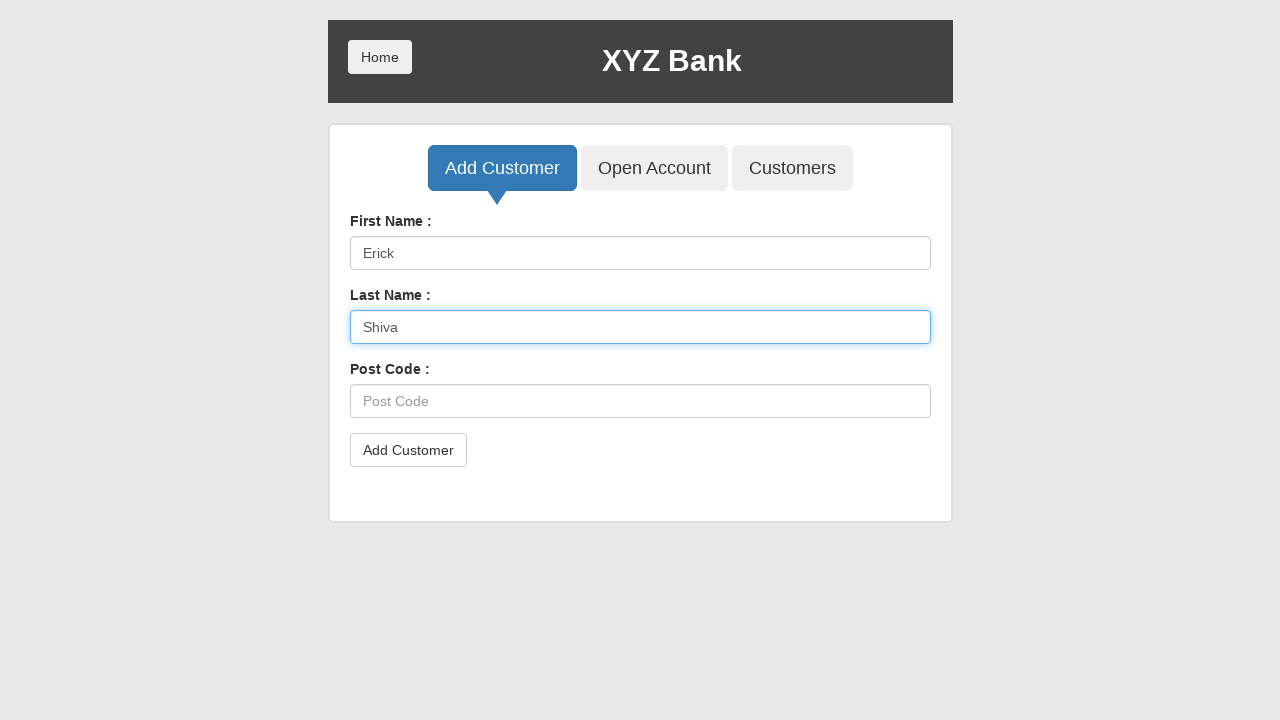

Clicked Post Code input field at (640, 401) on xpath=//input[@placeholder="Post Code"]
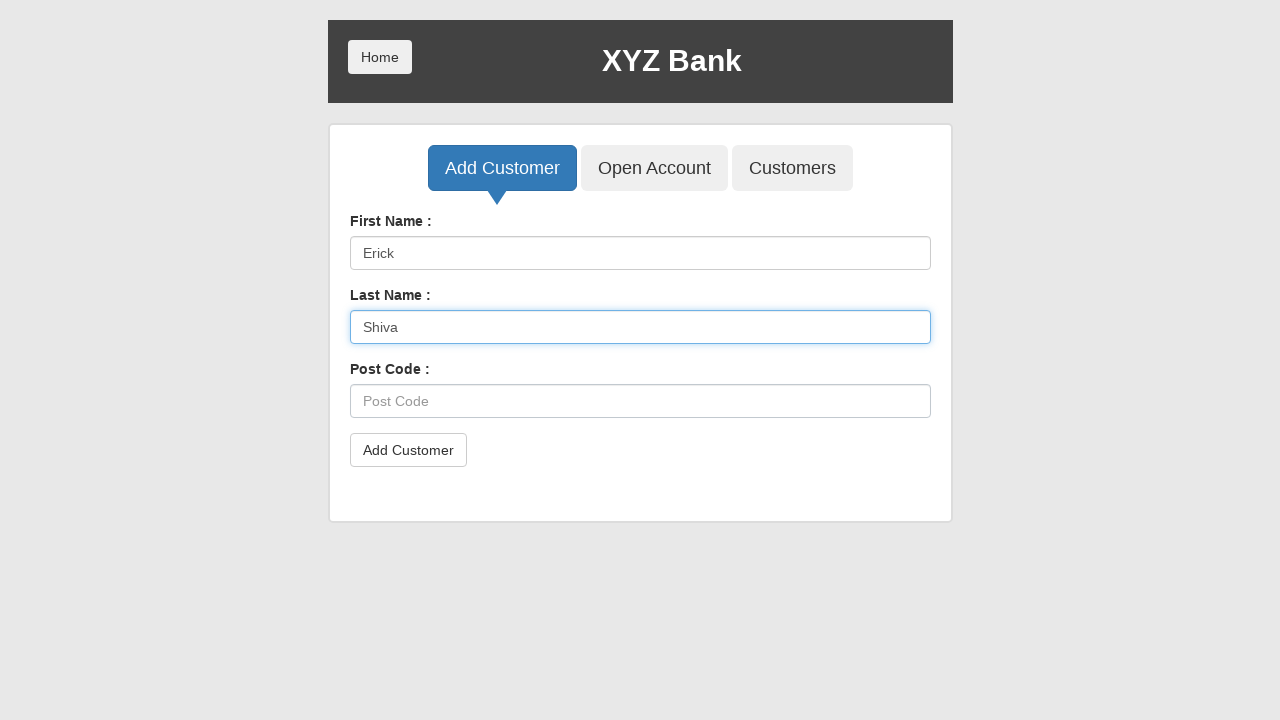

Filled Post Code field with '12345' on xpath=//input[@placeholder="Post Code"]
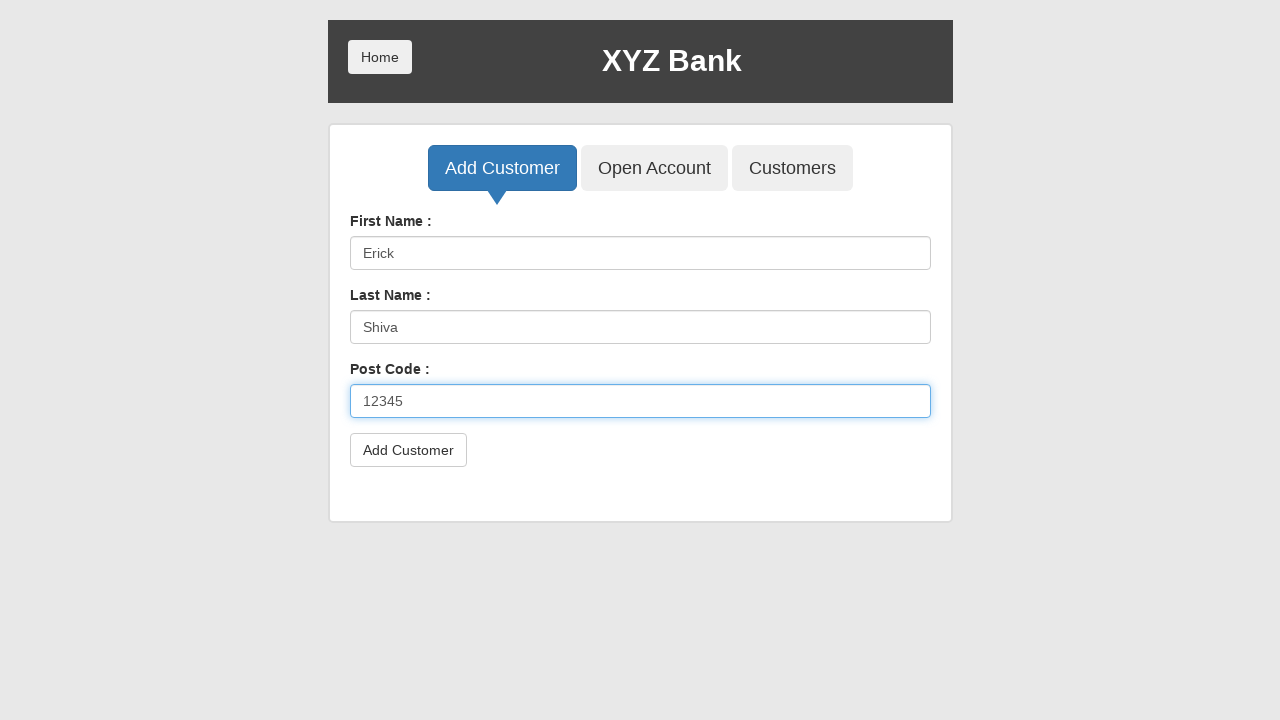

Clicked Add Customer button at (408, 450) on .btn.btn-default
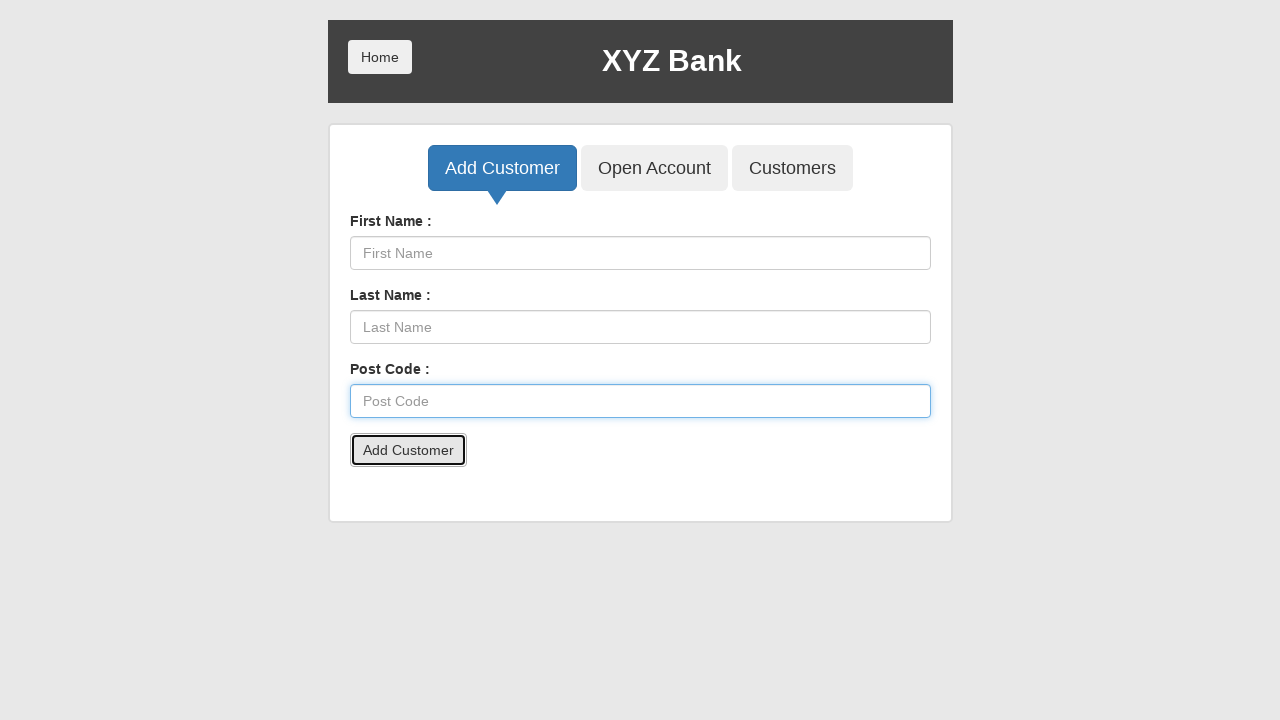

Alert dialog accepted and customer added successfully
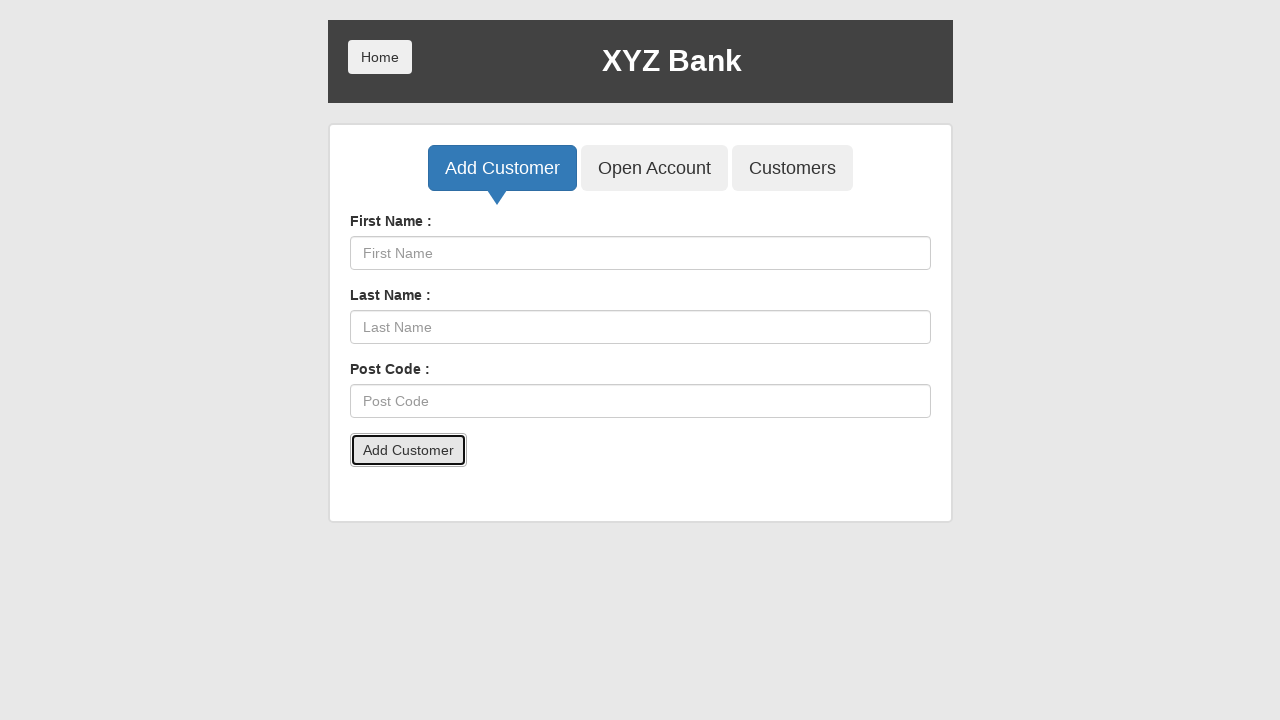

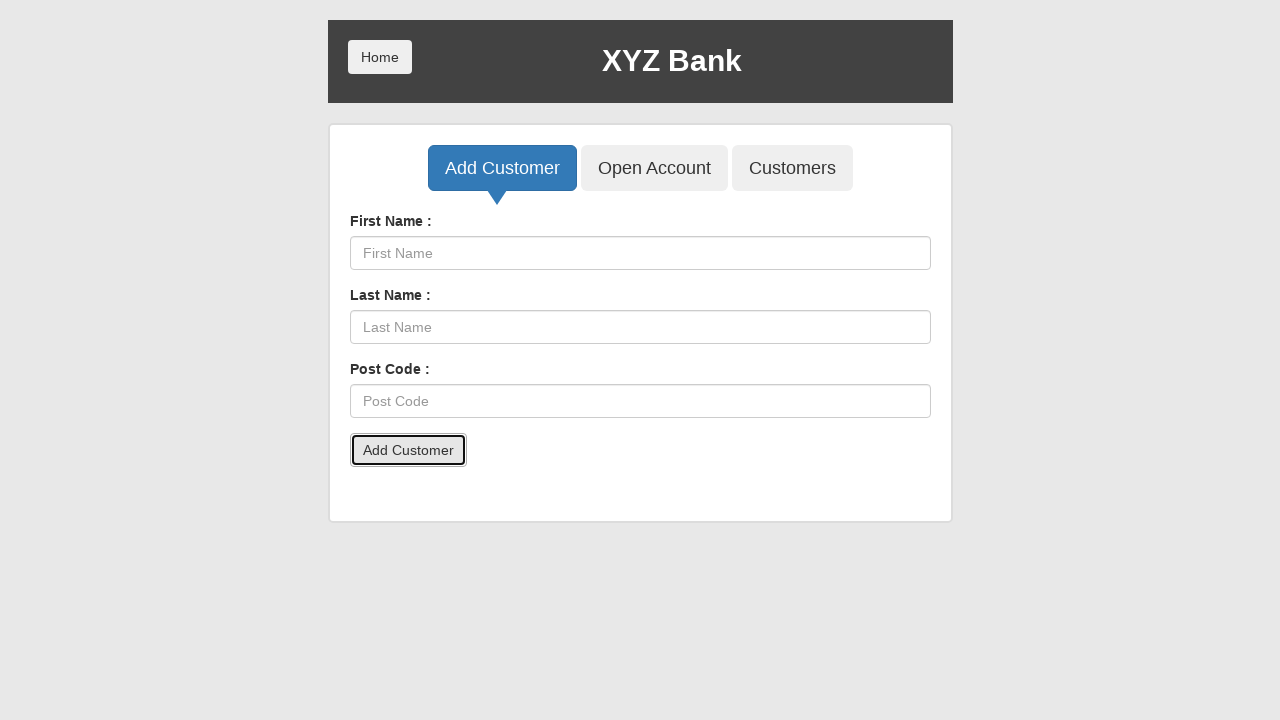